Tests the city dropdown menu on the Speak Ukrainian website by clicking the dropdown caret and verifying that "Харків" (Kharkiv) appears as the second menu item.

Starting URL: https://speak-ukrainian.org.ua/

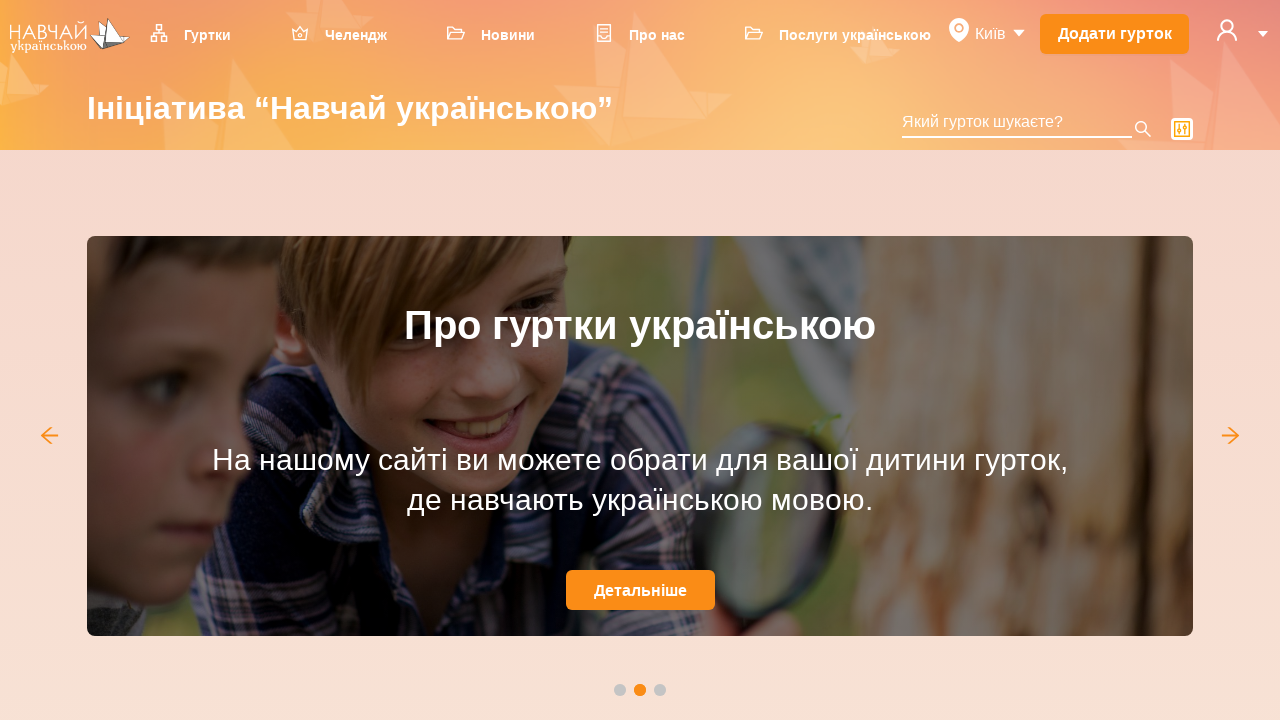

Clicked the dropdown caret icon to open the city menu at (1017, 33) on .anticon.anticon-caret-down
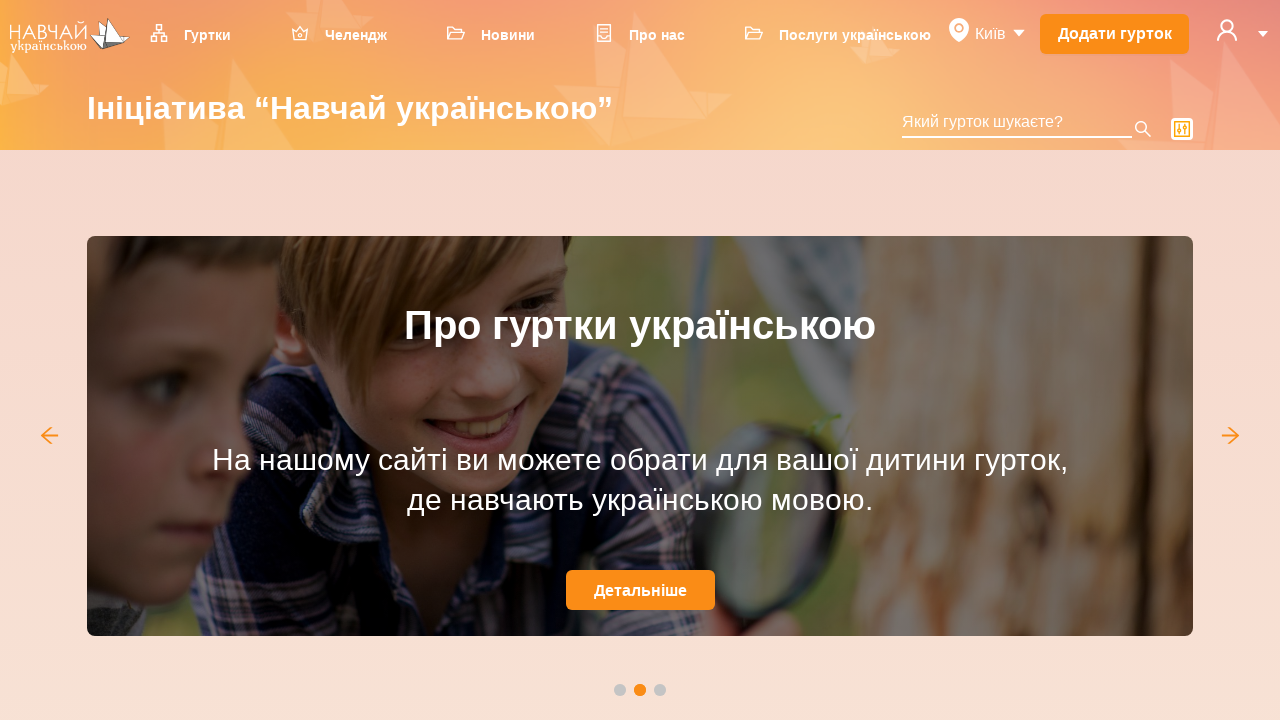

Waited for the dropdown menu to appear
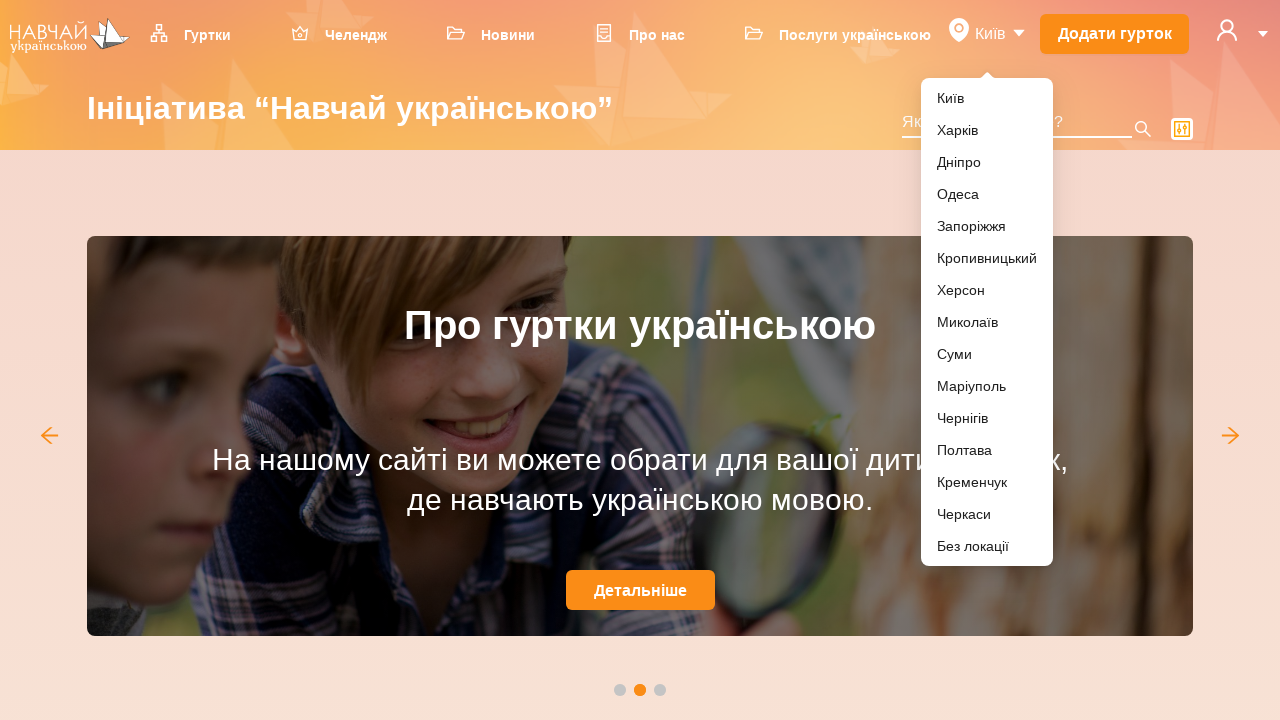

Located the second menu item (city element)
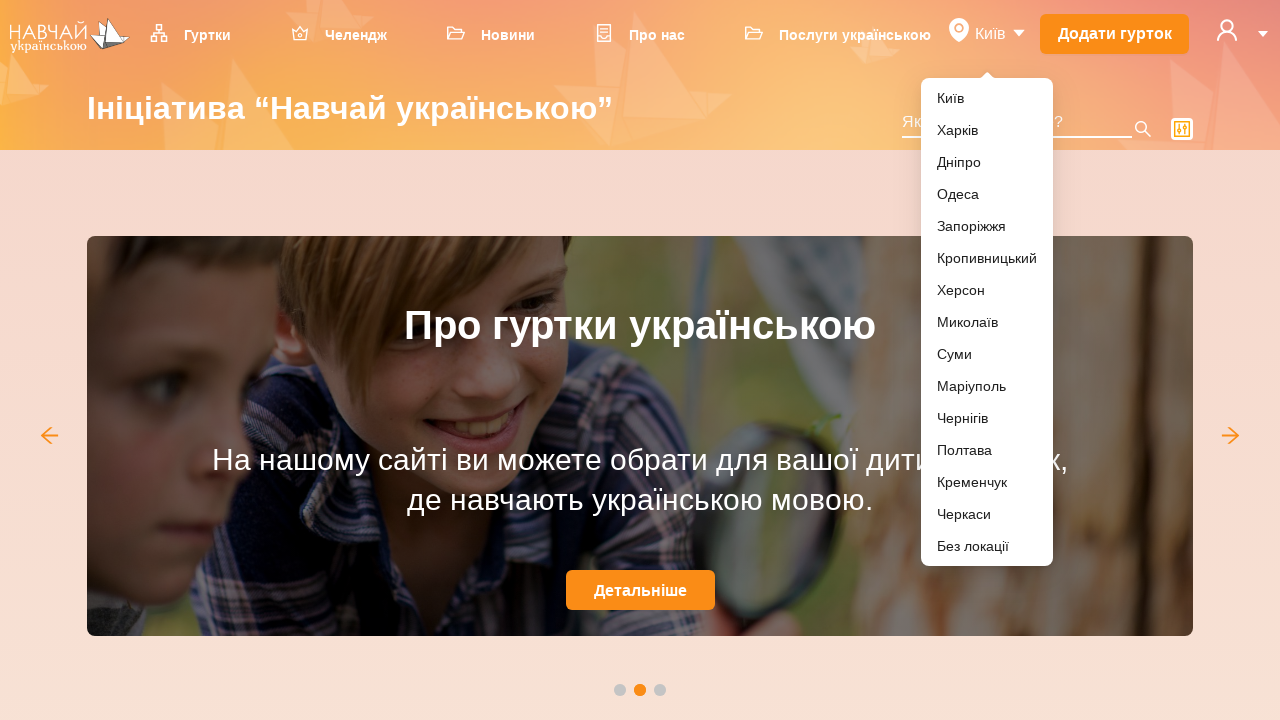

Retrieved city text content: 'Харків'
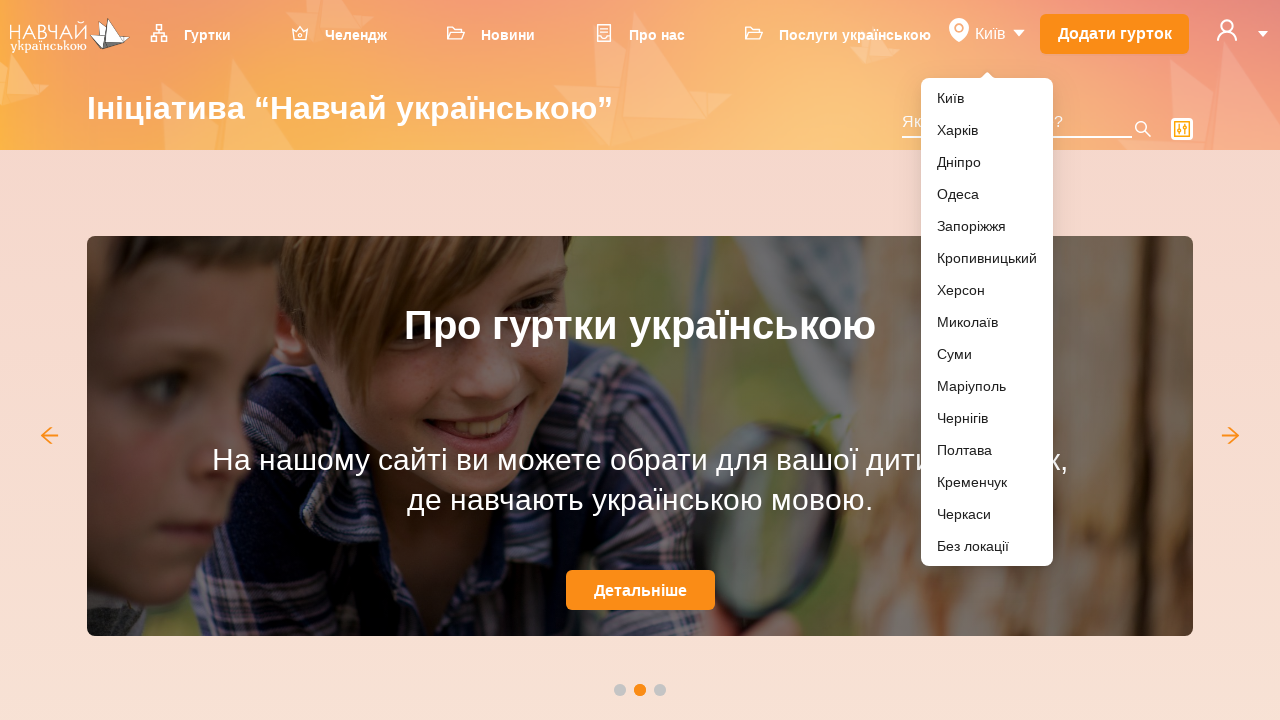

Verified that the second menu item contains 'Харків' (Kharkiv)
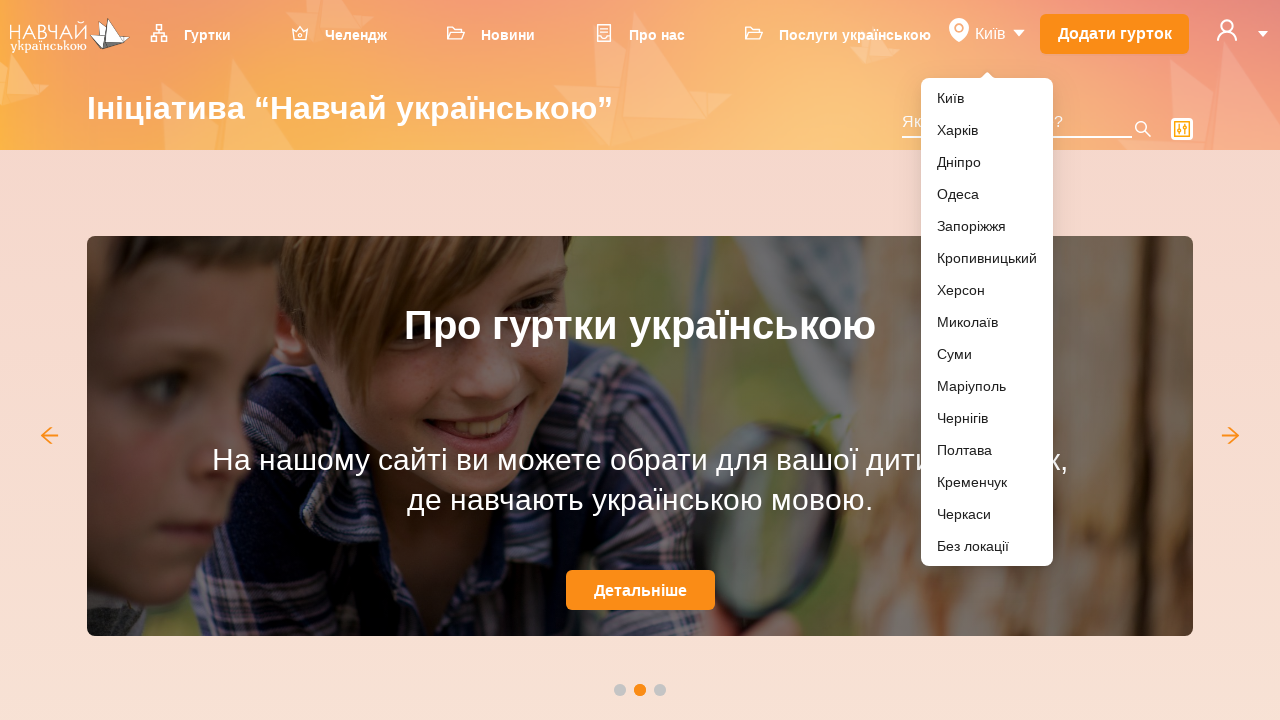

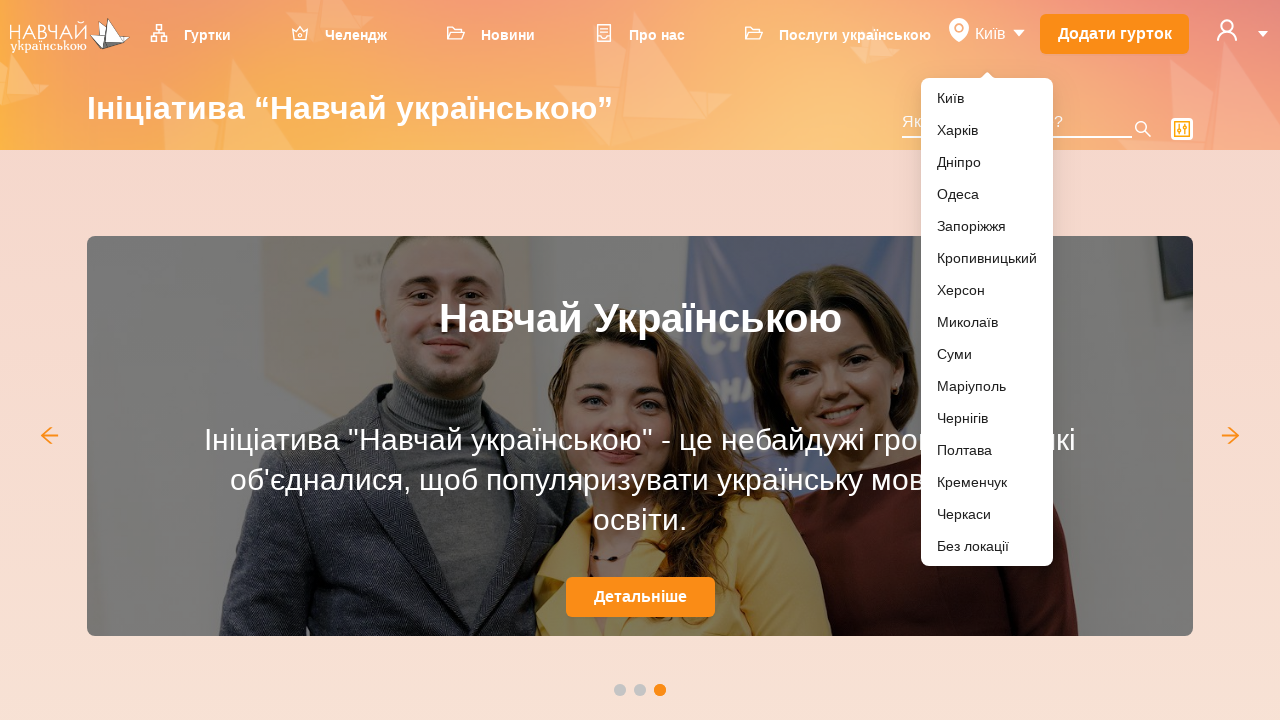